Tests simple JavaScript alert by clicking button, accepting the alert, and verifying the success message

Starting URL: https://the-internet.herokuapp.com/javascript_alerts

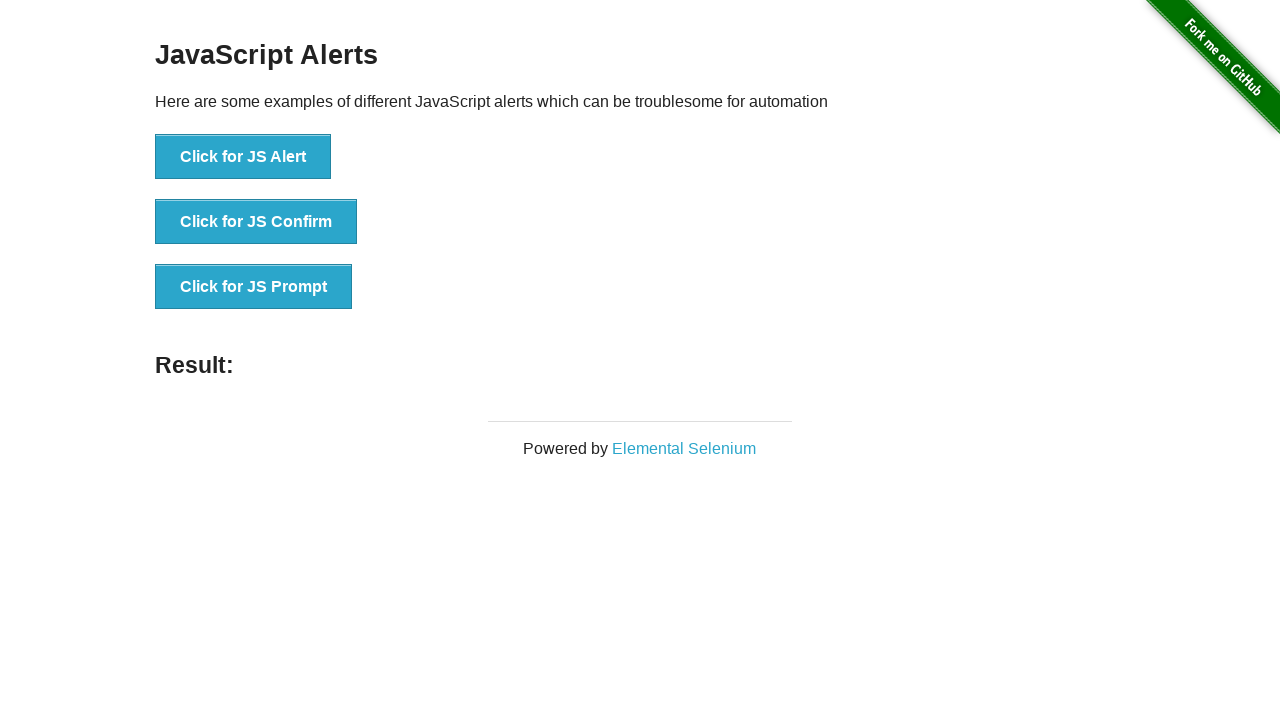

Clicked button to trigger simple alert at (243, 157) on button[onclick='jsAlert()']
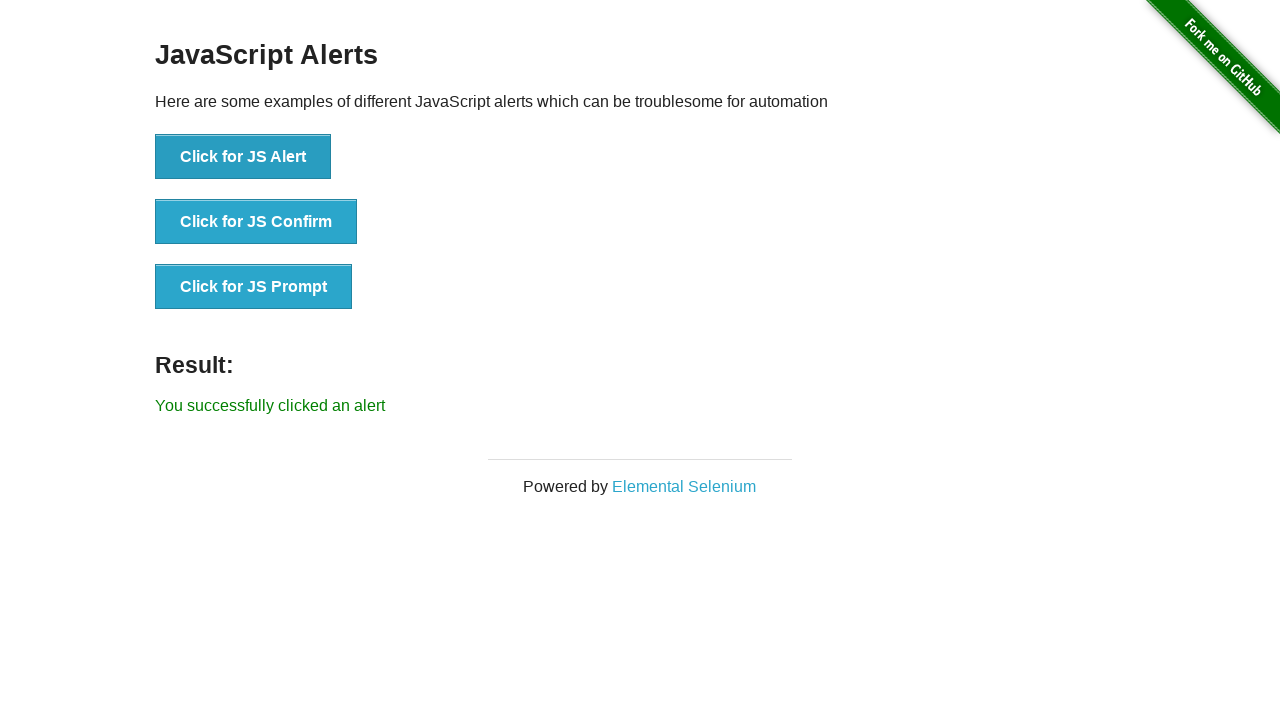

Set up dialog handler to accept alert
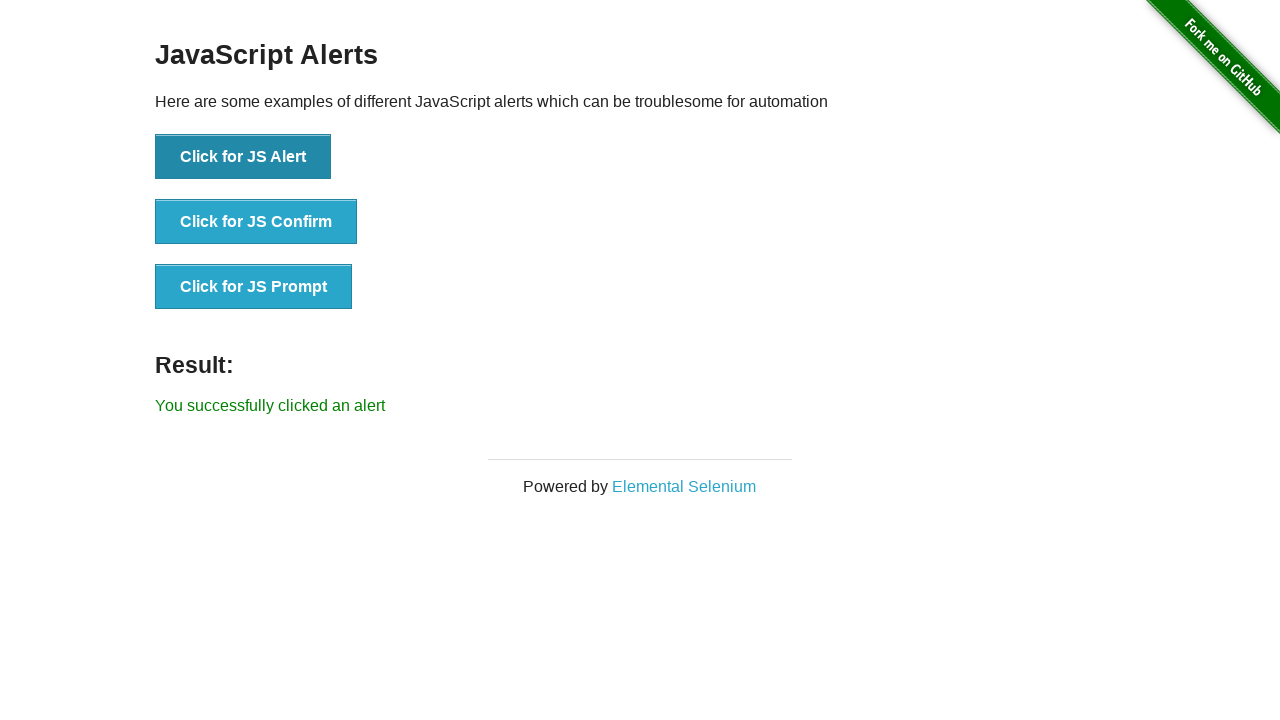

Result message appeared
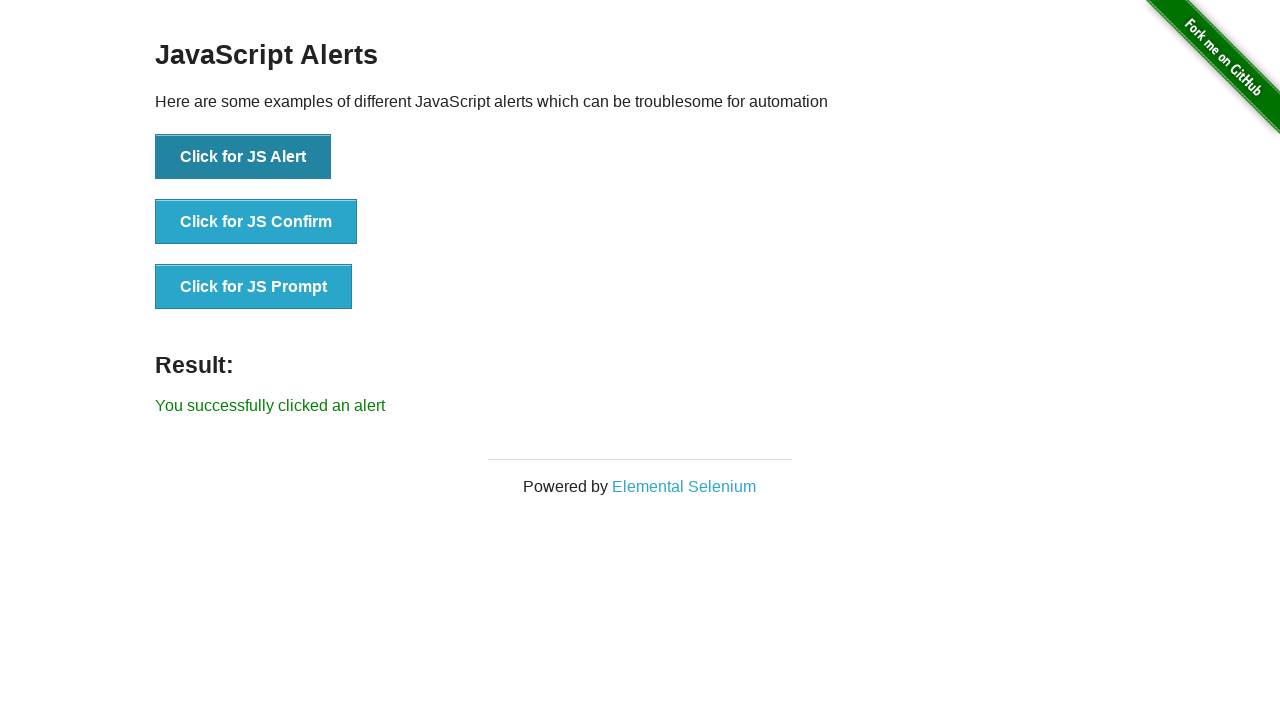

Verified success message 'You successfully clicked an alert' is displayed
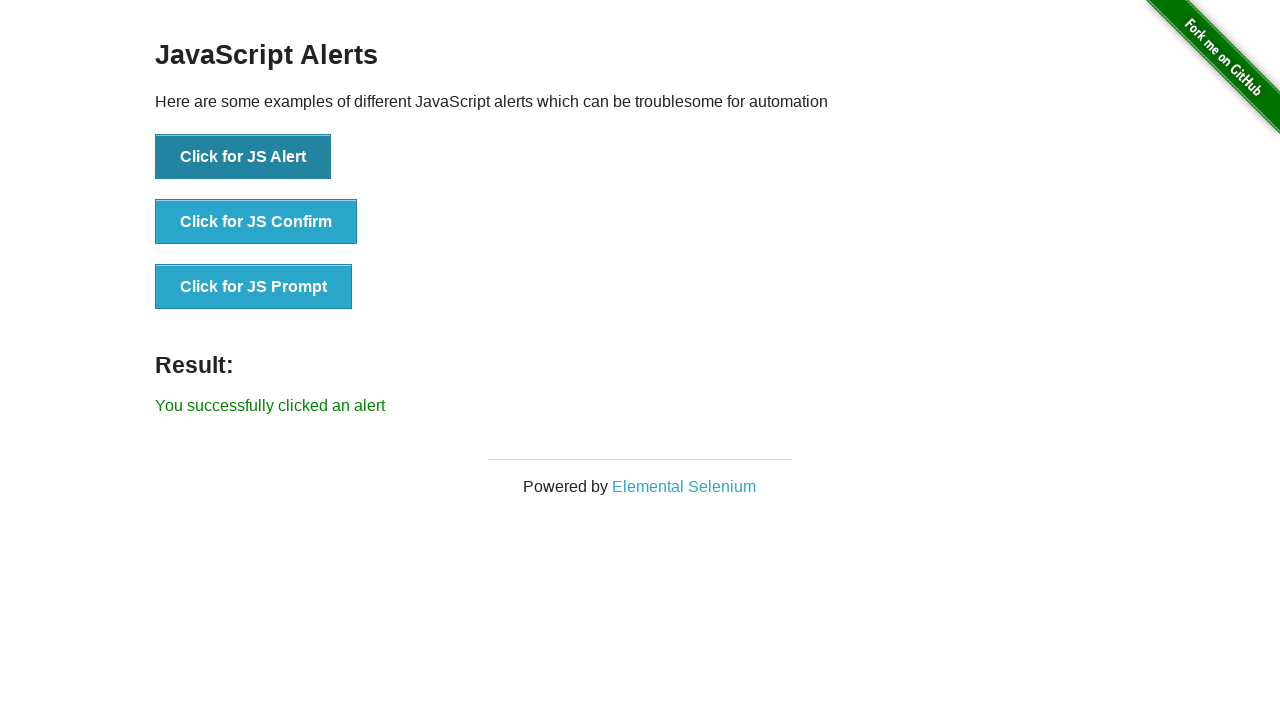

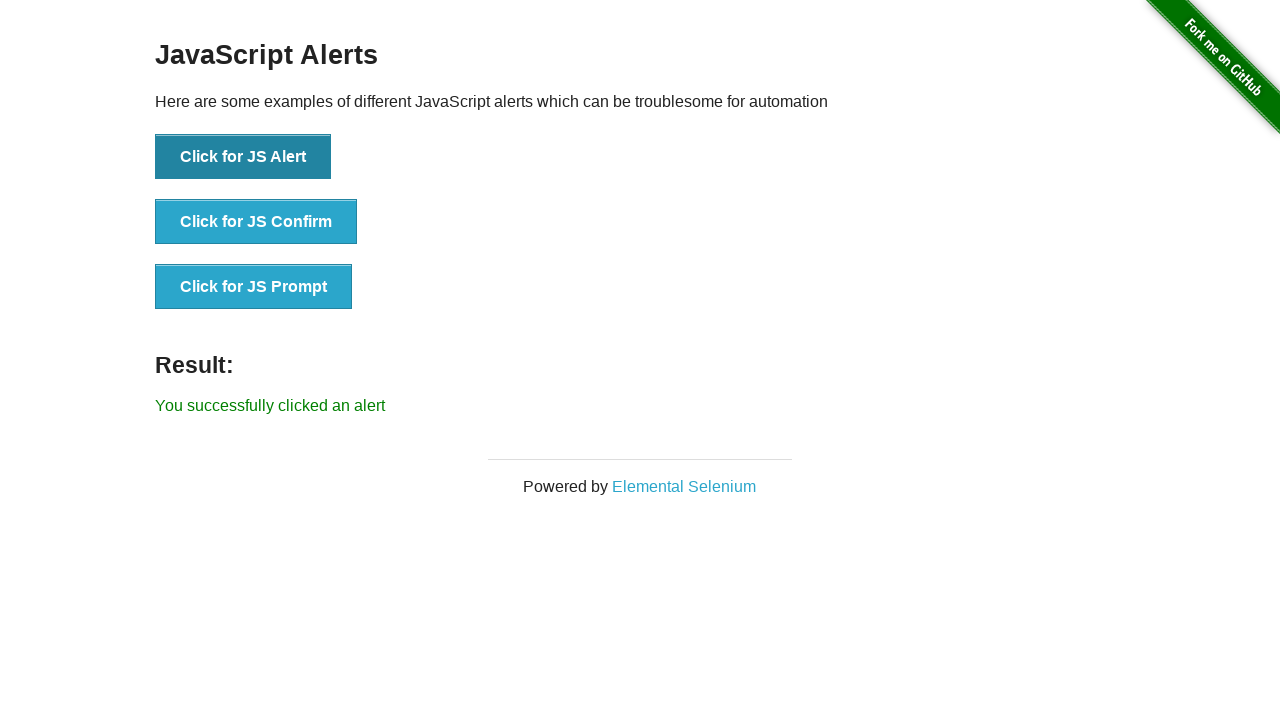